Tests keyboard events functionality by typing text and pressing Enter key on a keyboard events demo page

Starting URL: https://training-support.net/webelements/keyboard-events

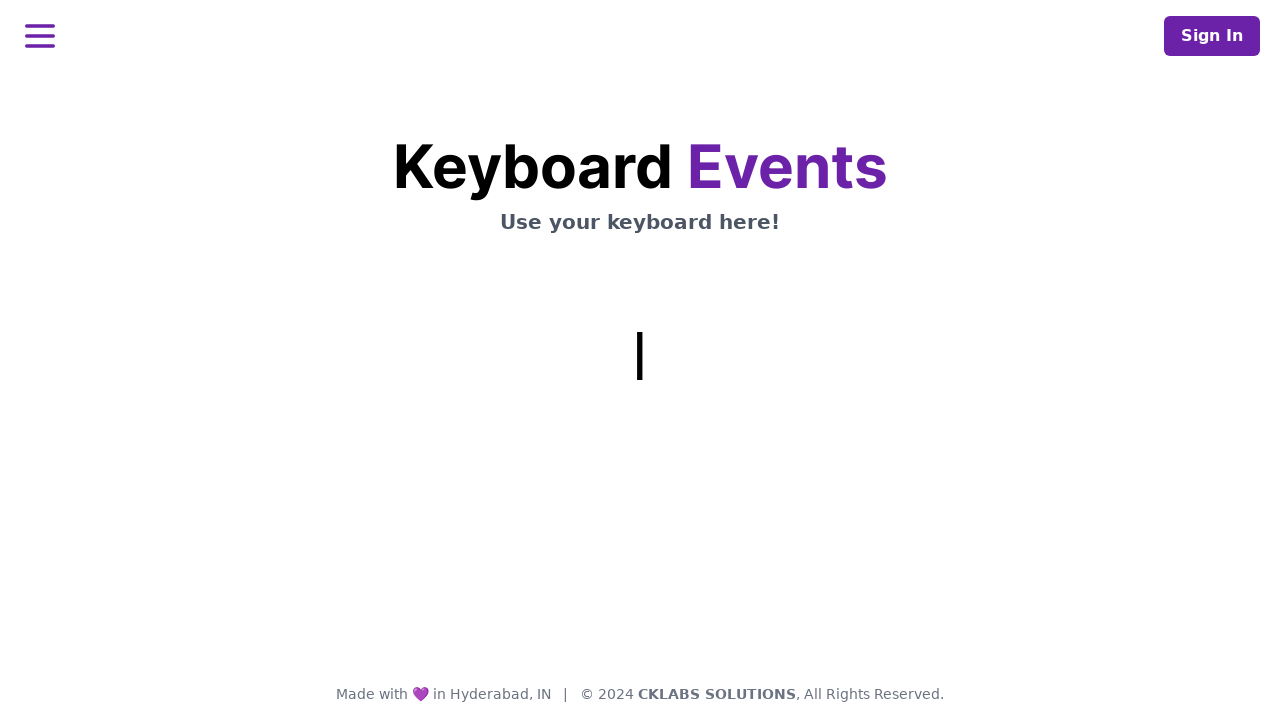

Typed 'This is coming from Selenium' using keyboard
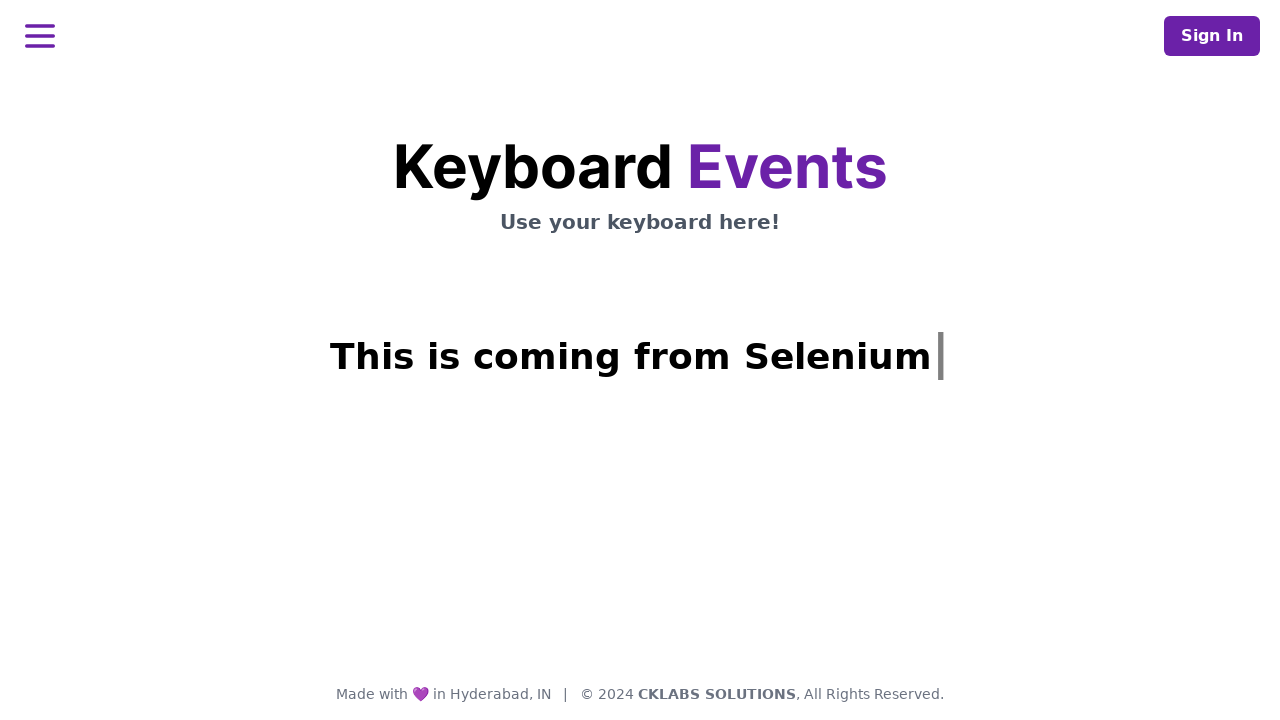

Pressed Enter key
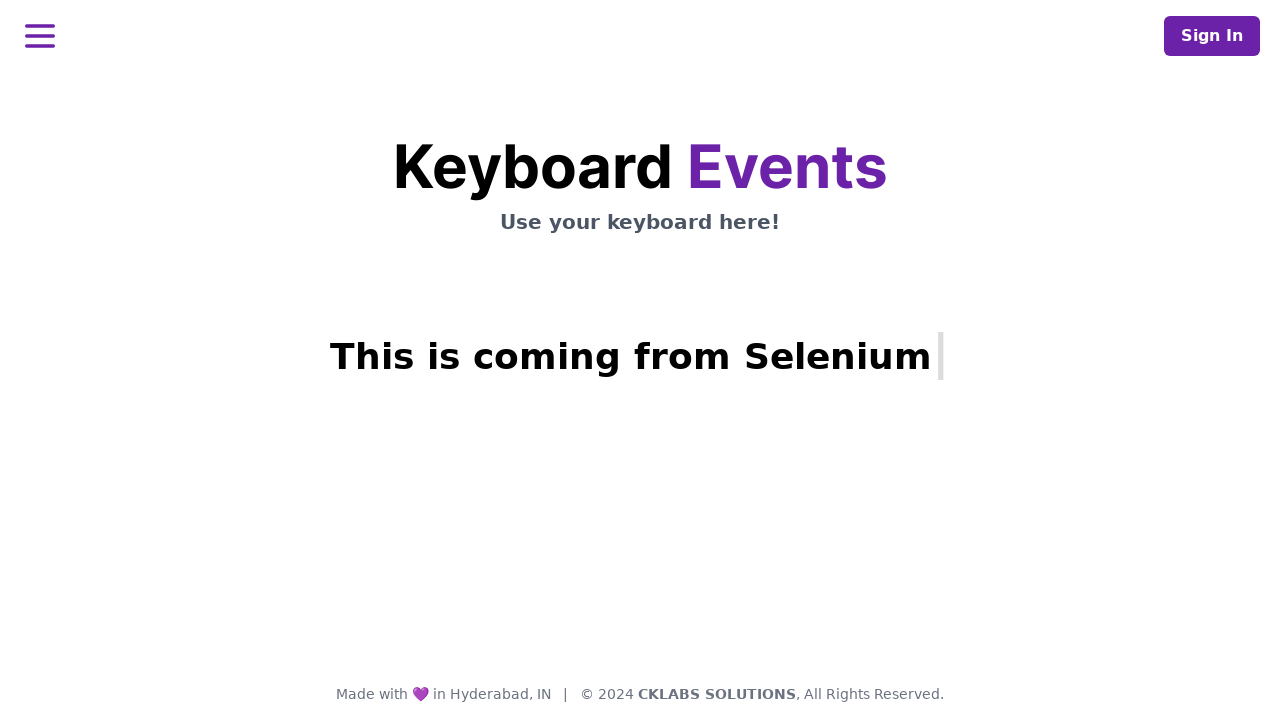

Result heading appeared on the page
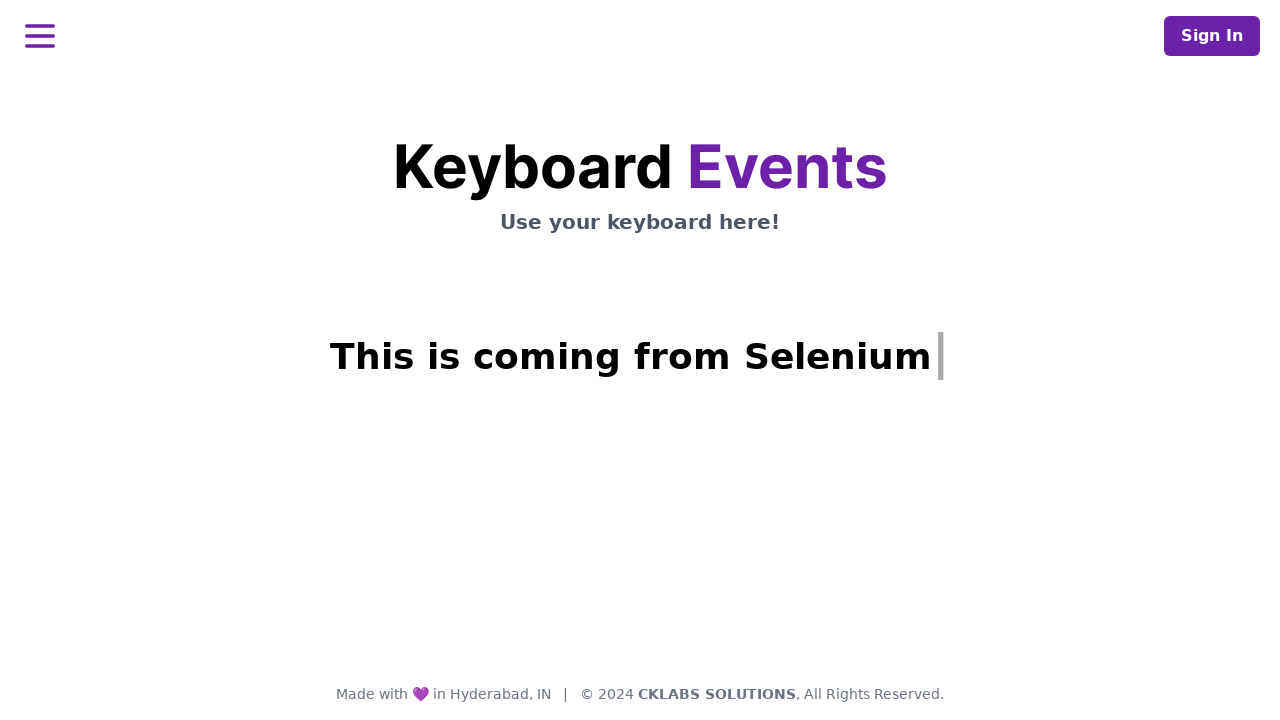

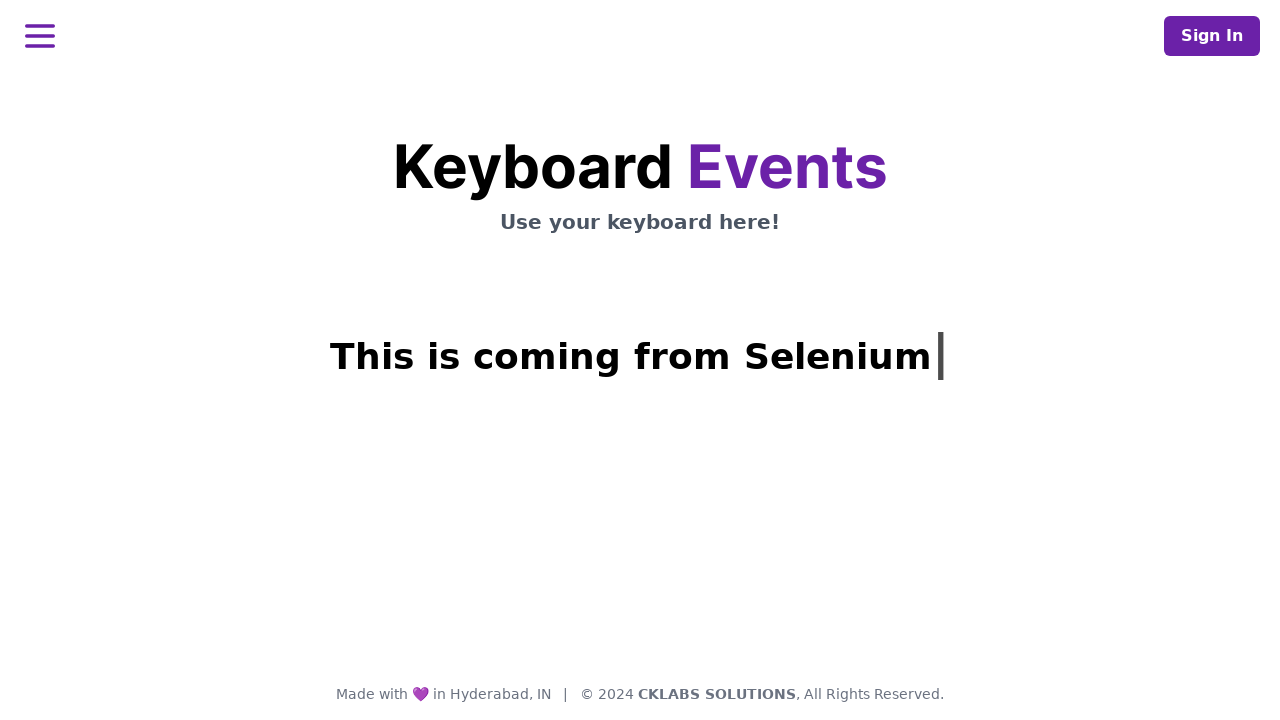